Tests JavaScript prompt alert functionality by clicking a button to trigger a prompt alert, entering text into the prompt, accepting it, and verifying the result text is displayed.

Starting URL: https://the-internet.herokuapp.com/javascript_alerts

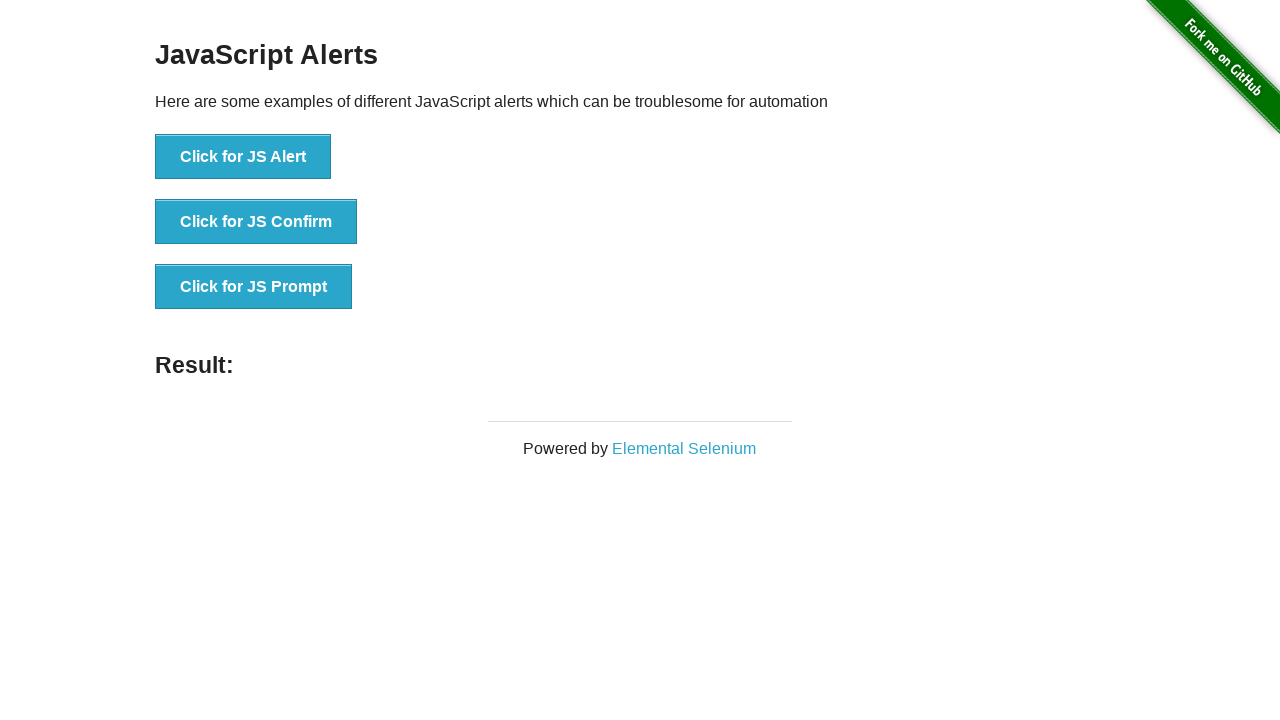

Set viewport size to 1920x1080
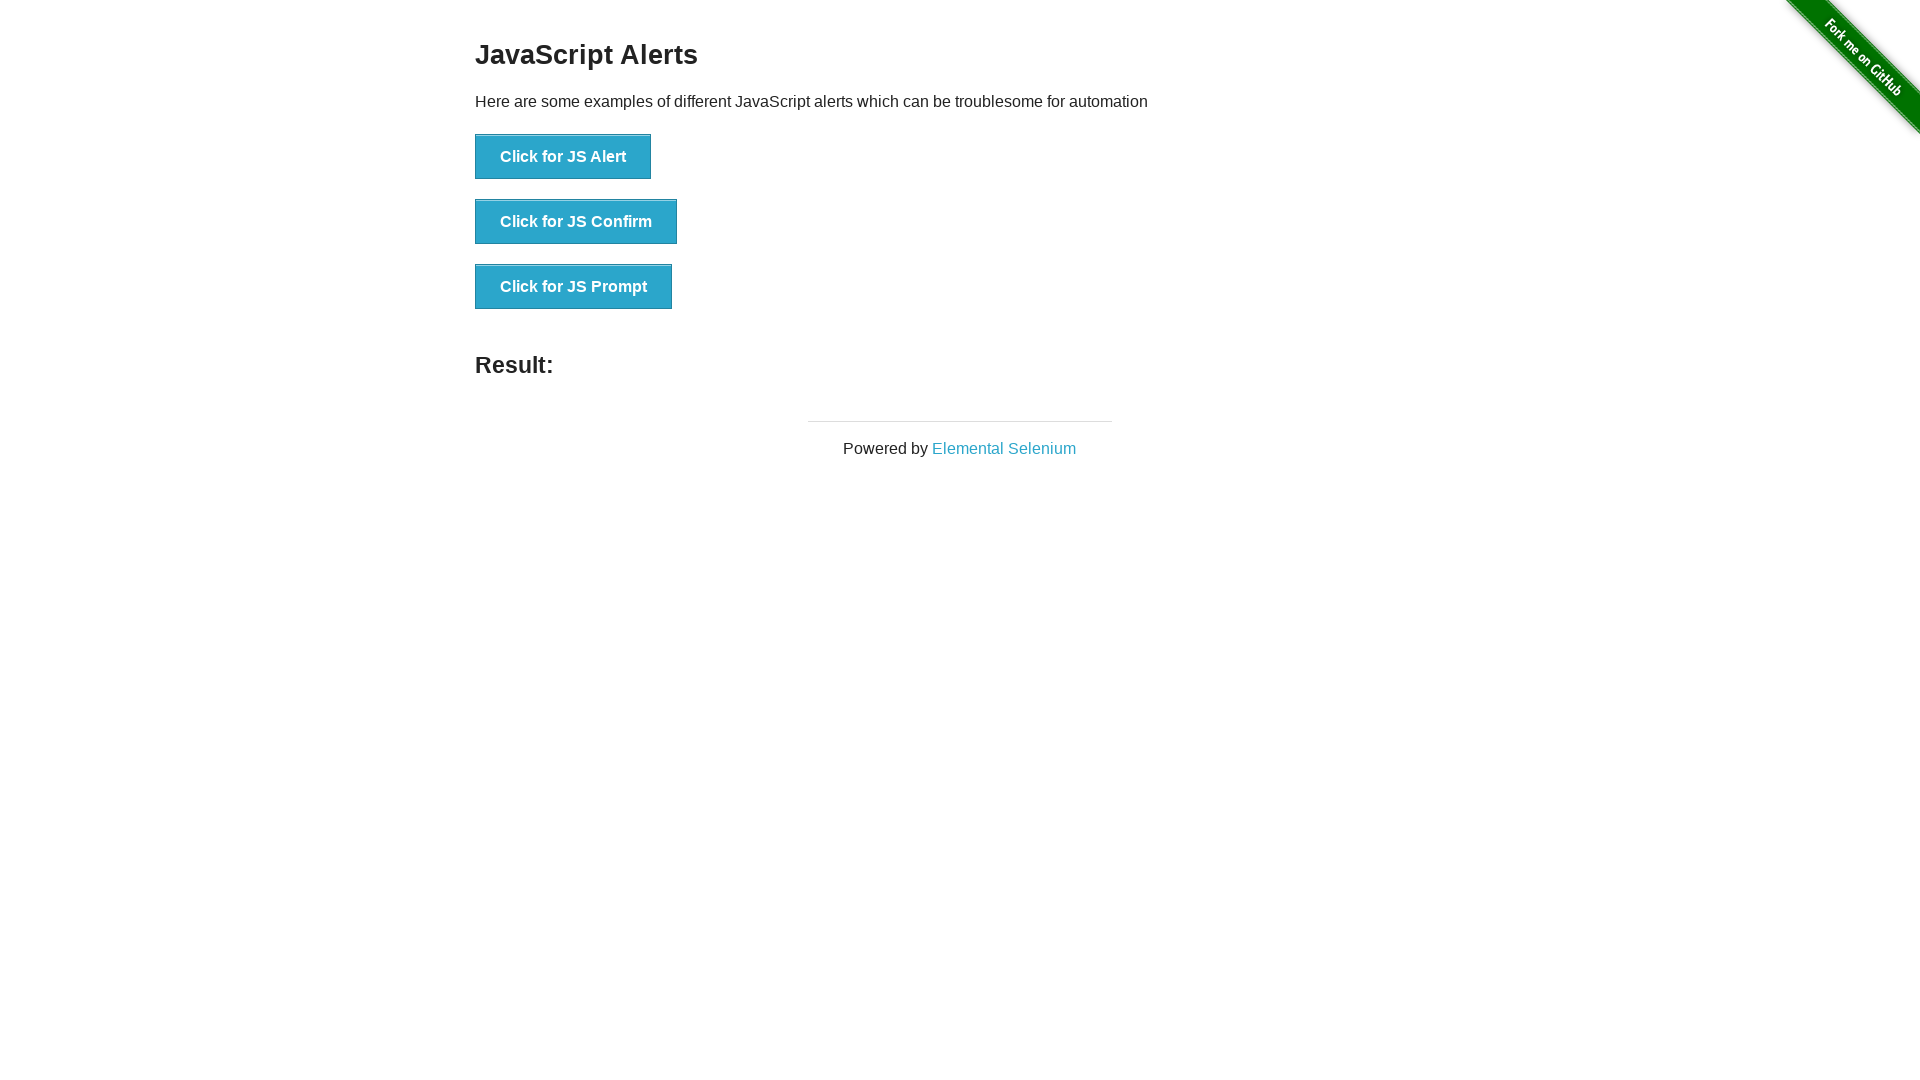

Set up dialog handler to accept prompt with text 'I am a Human'
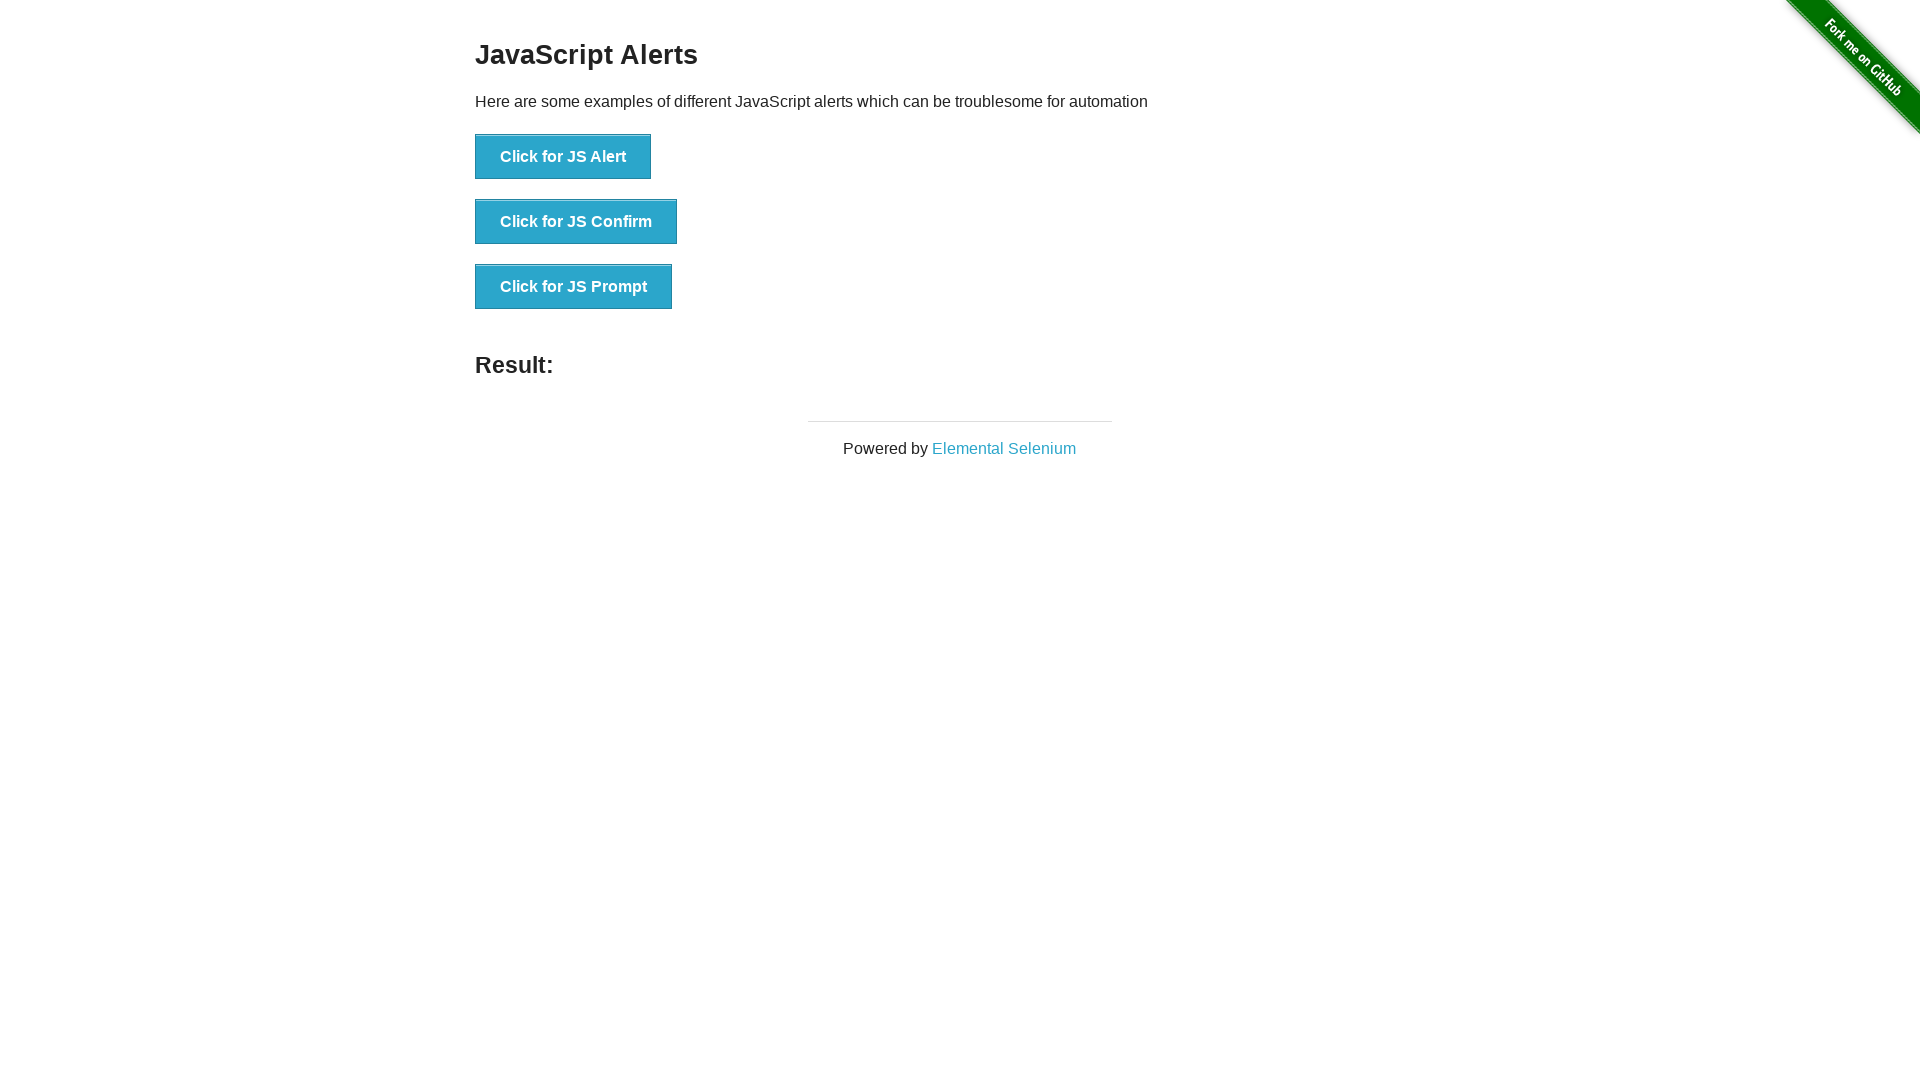

Clicked 'Click for JS Prompt' button to trigger JavaScript prompt alert at (574, 287) on xpath=//button[text()='Click for JS Prompt']
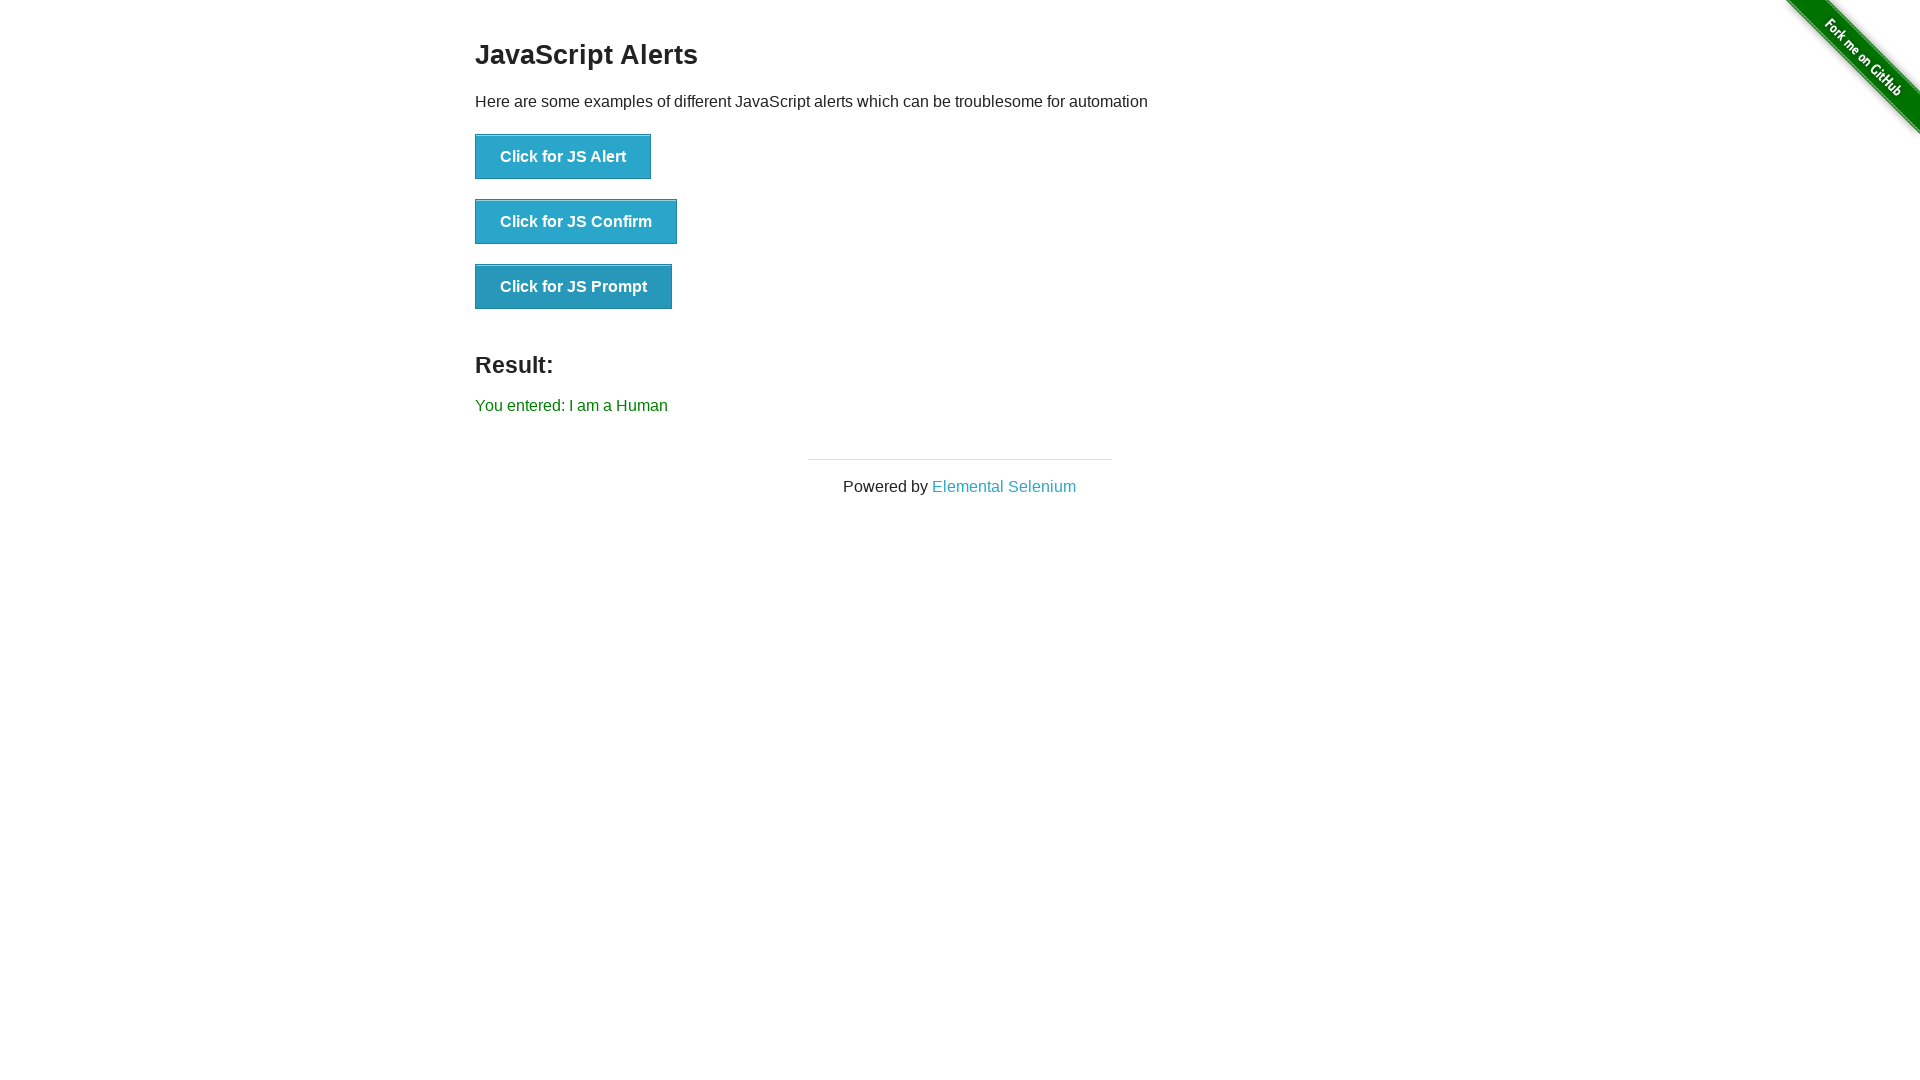

Waited for result element to appear
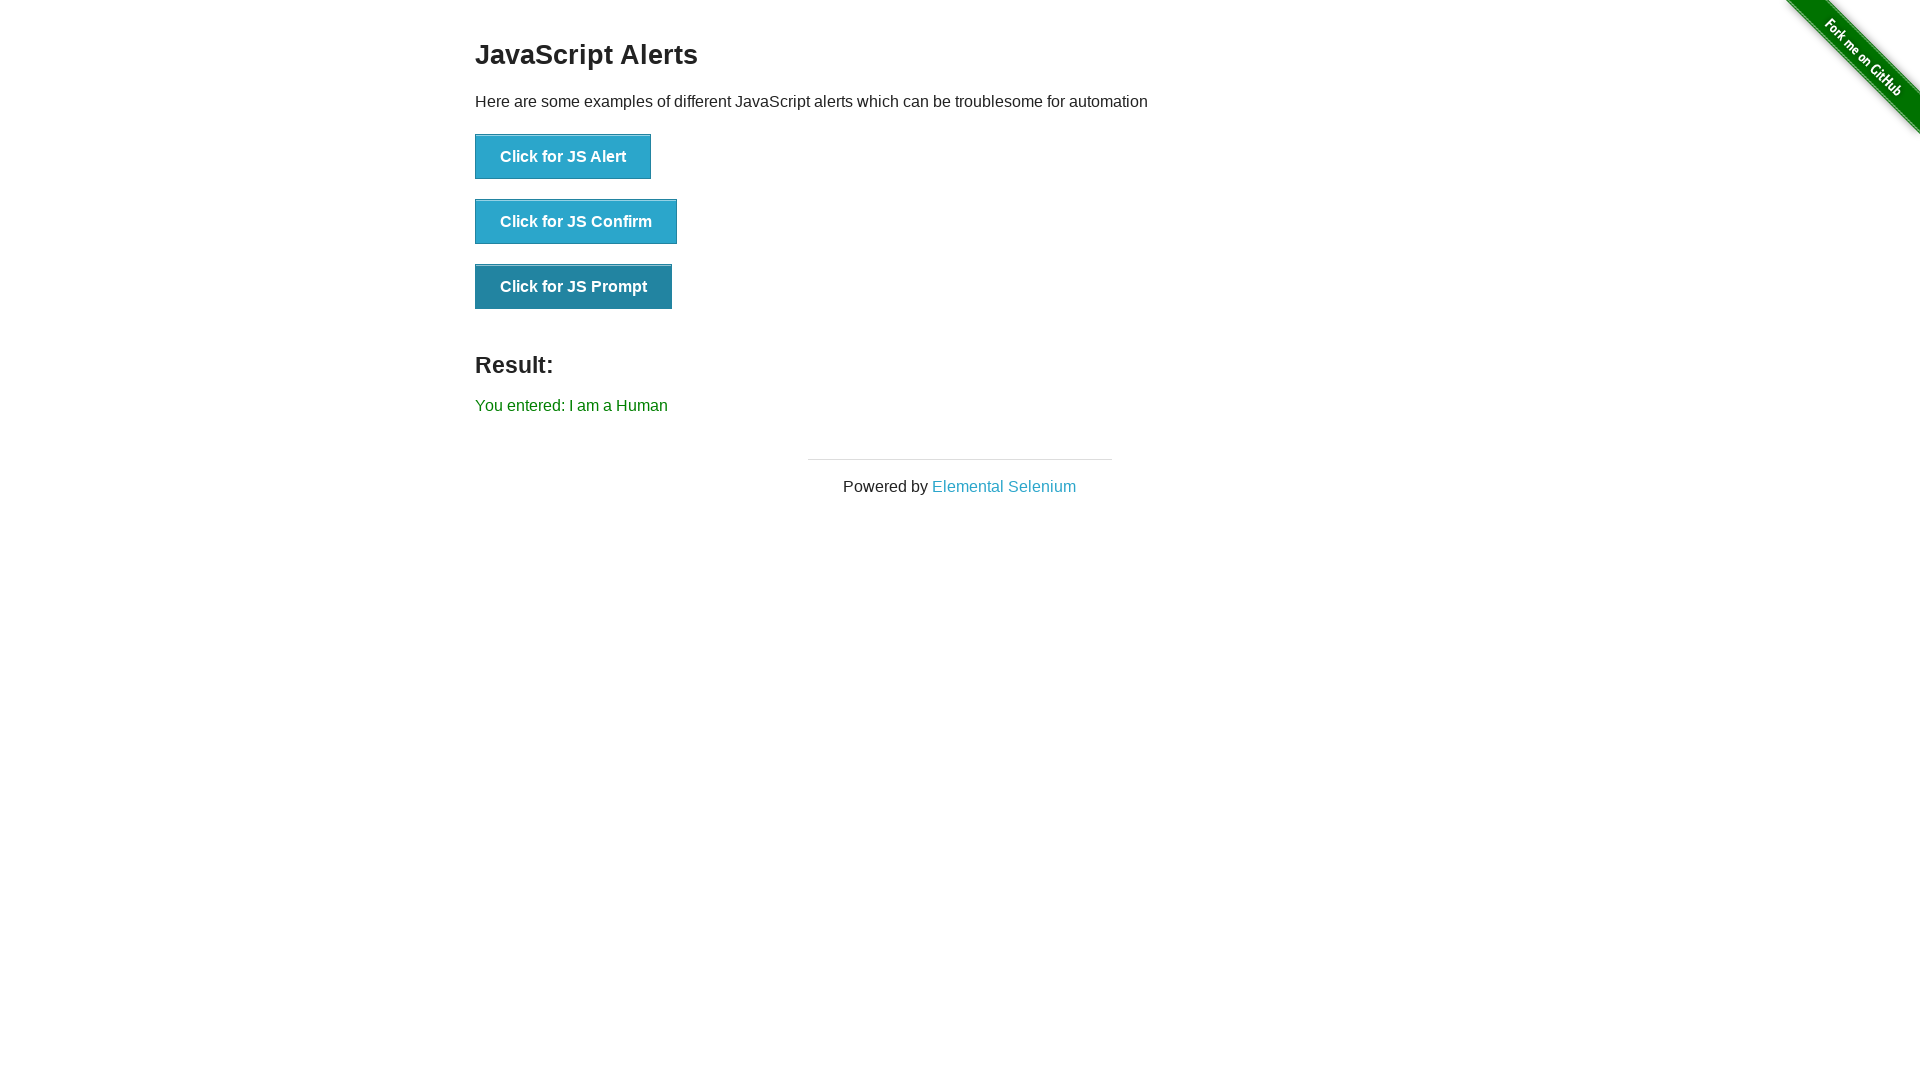

Retrieved result text: 'You entered: I am a Human'
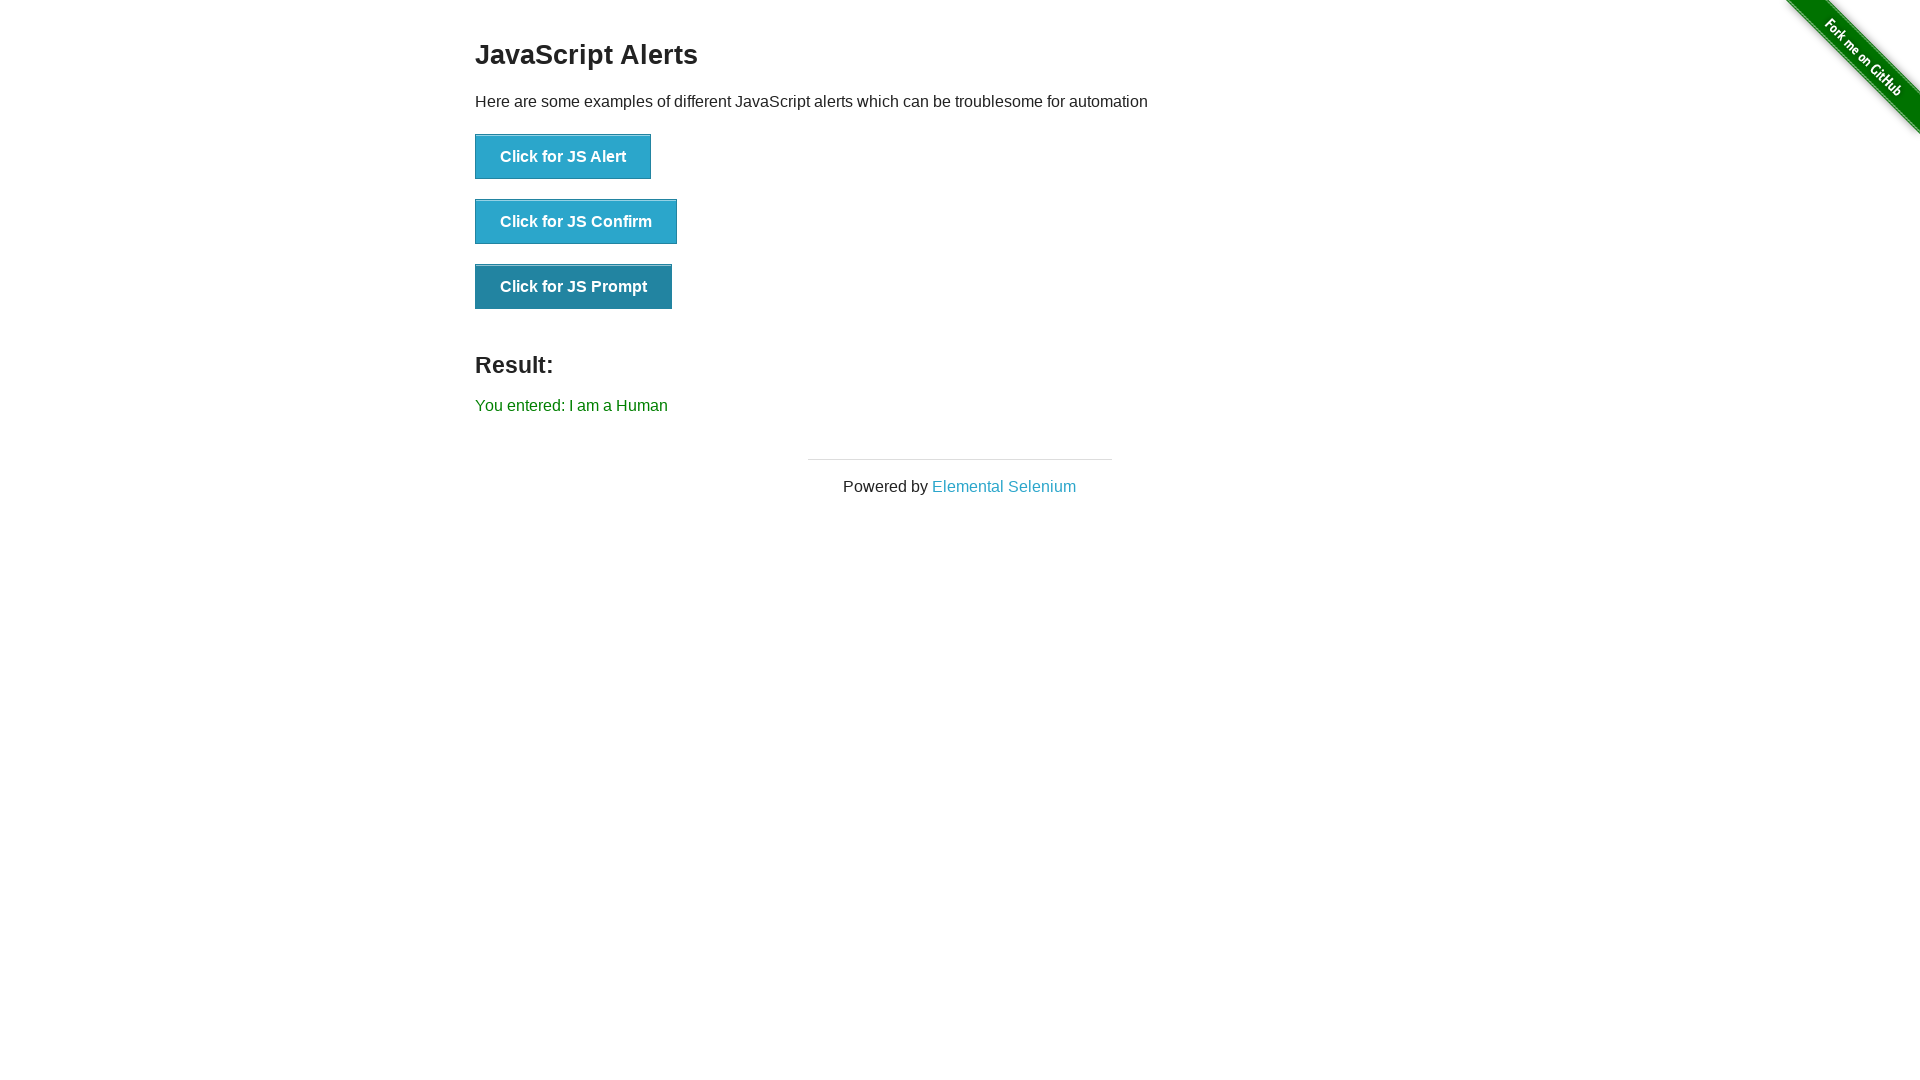

Retrieved current URL: 'https://the-internet.herokuapp.com/javascript_alerts'
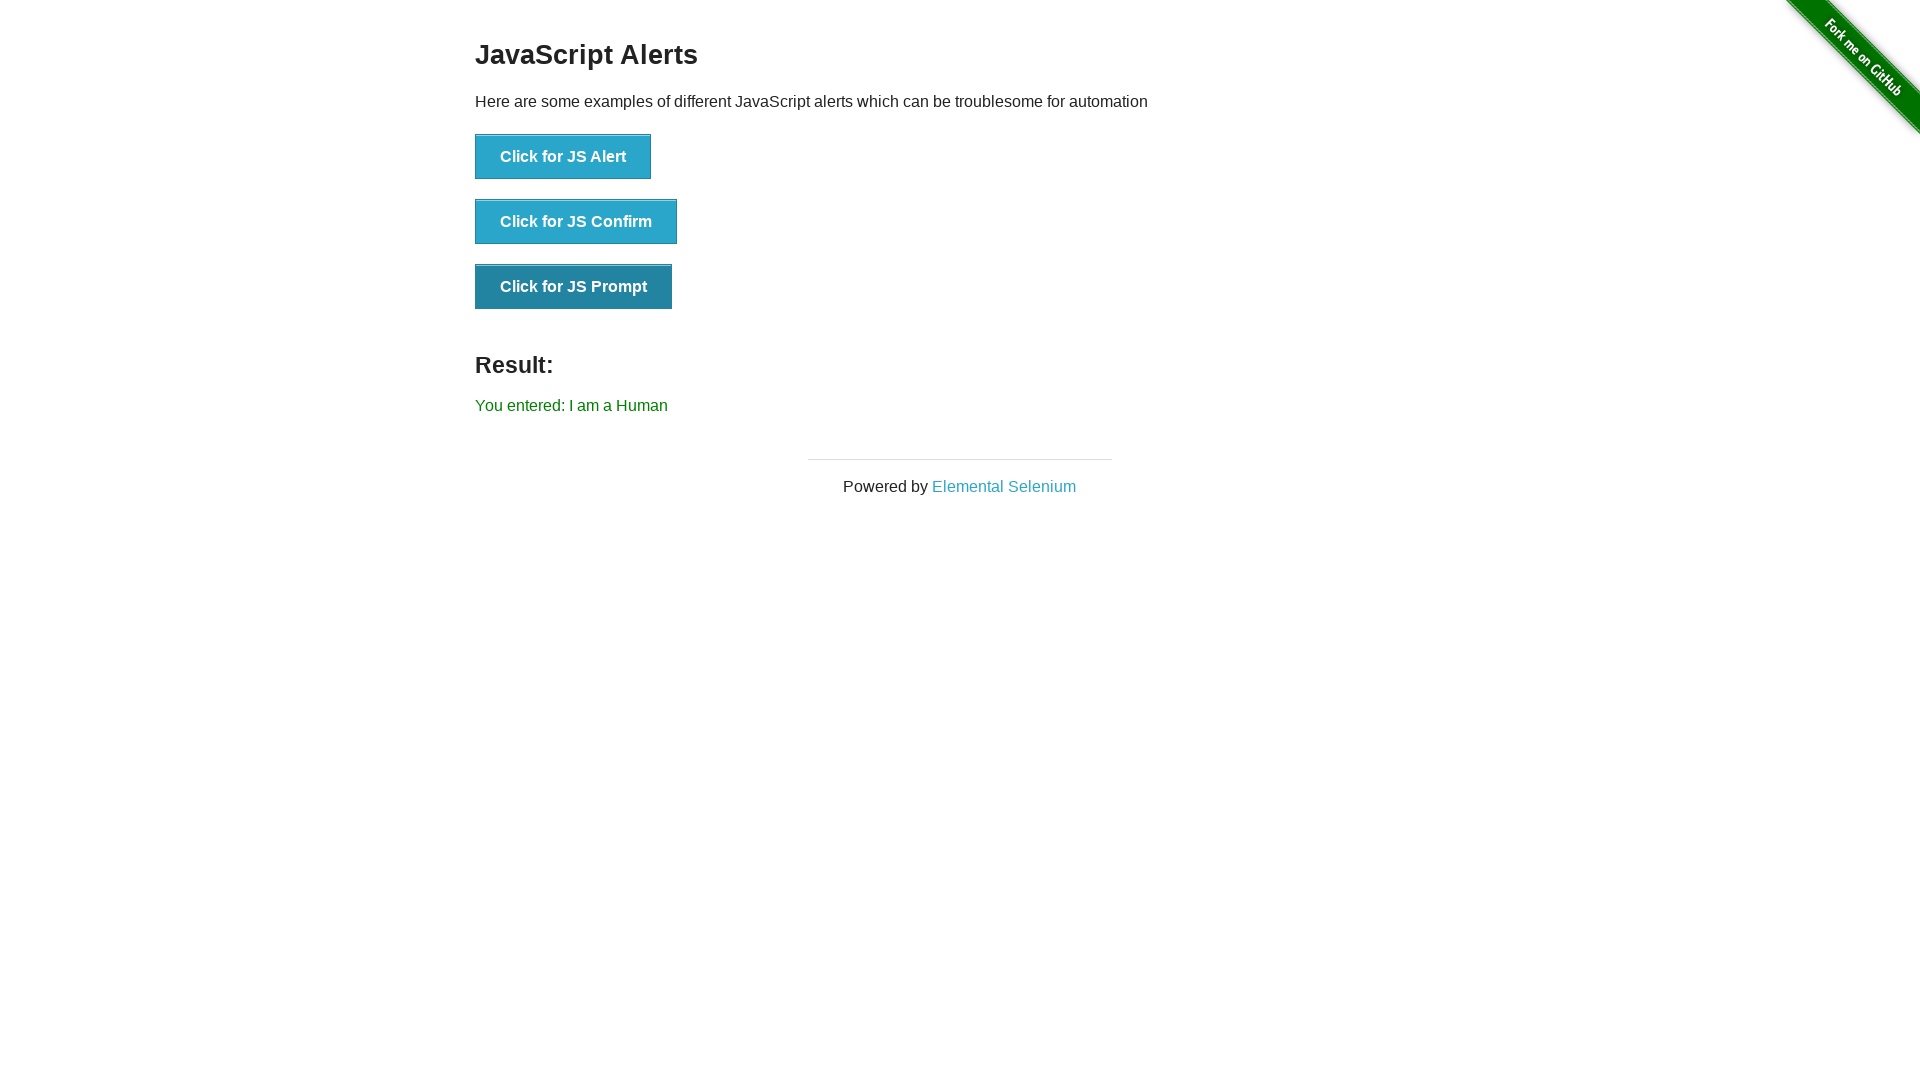

Retrieved page title: 'The Internet'
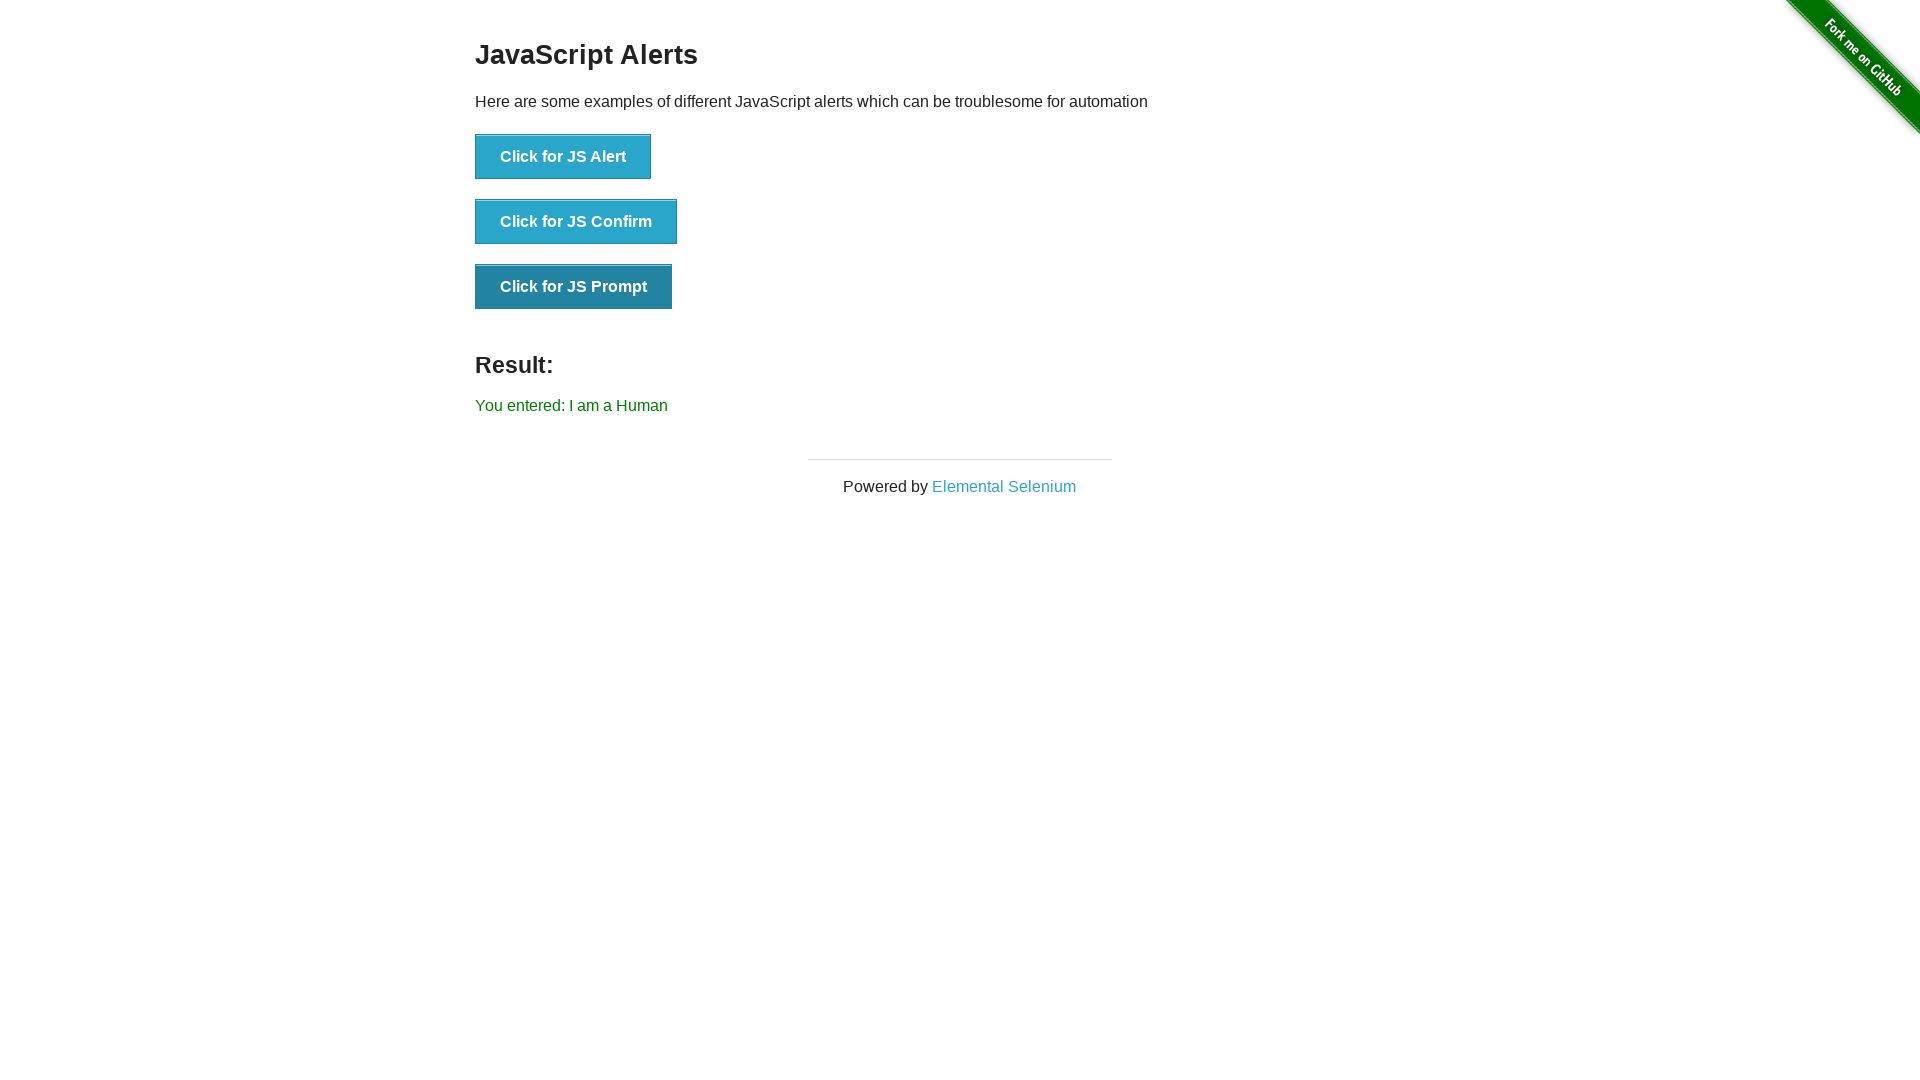

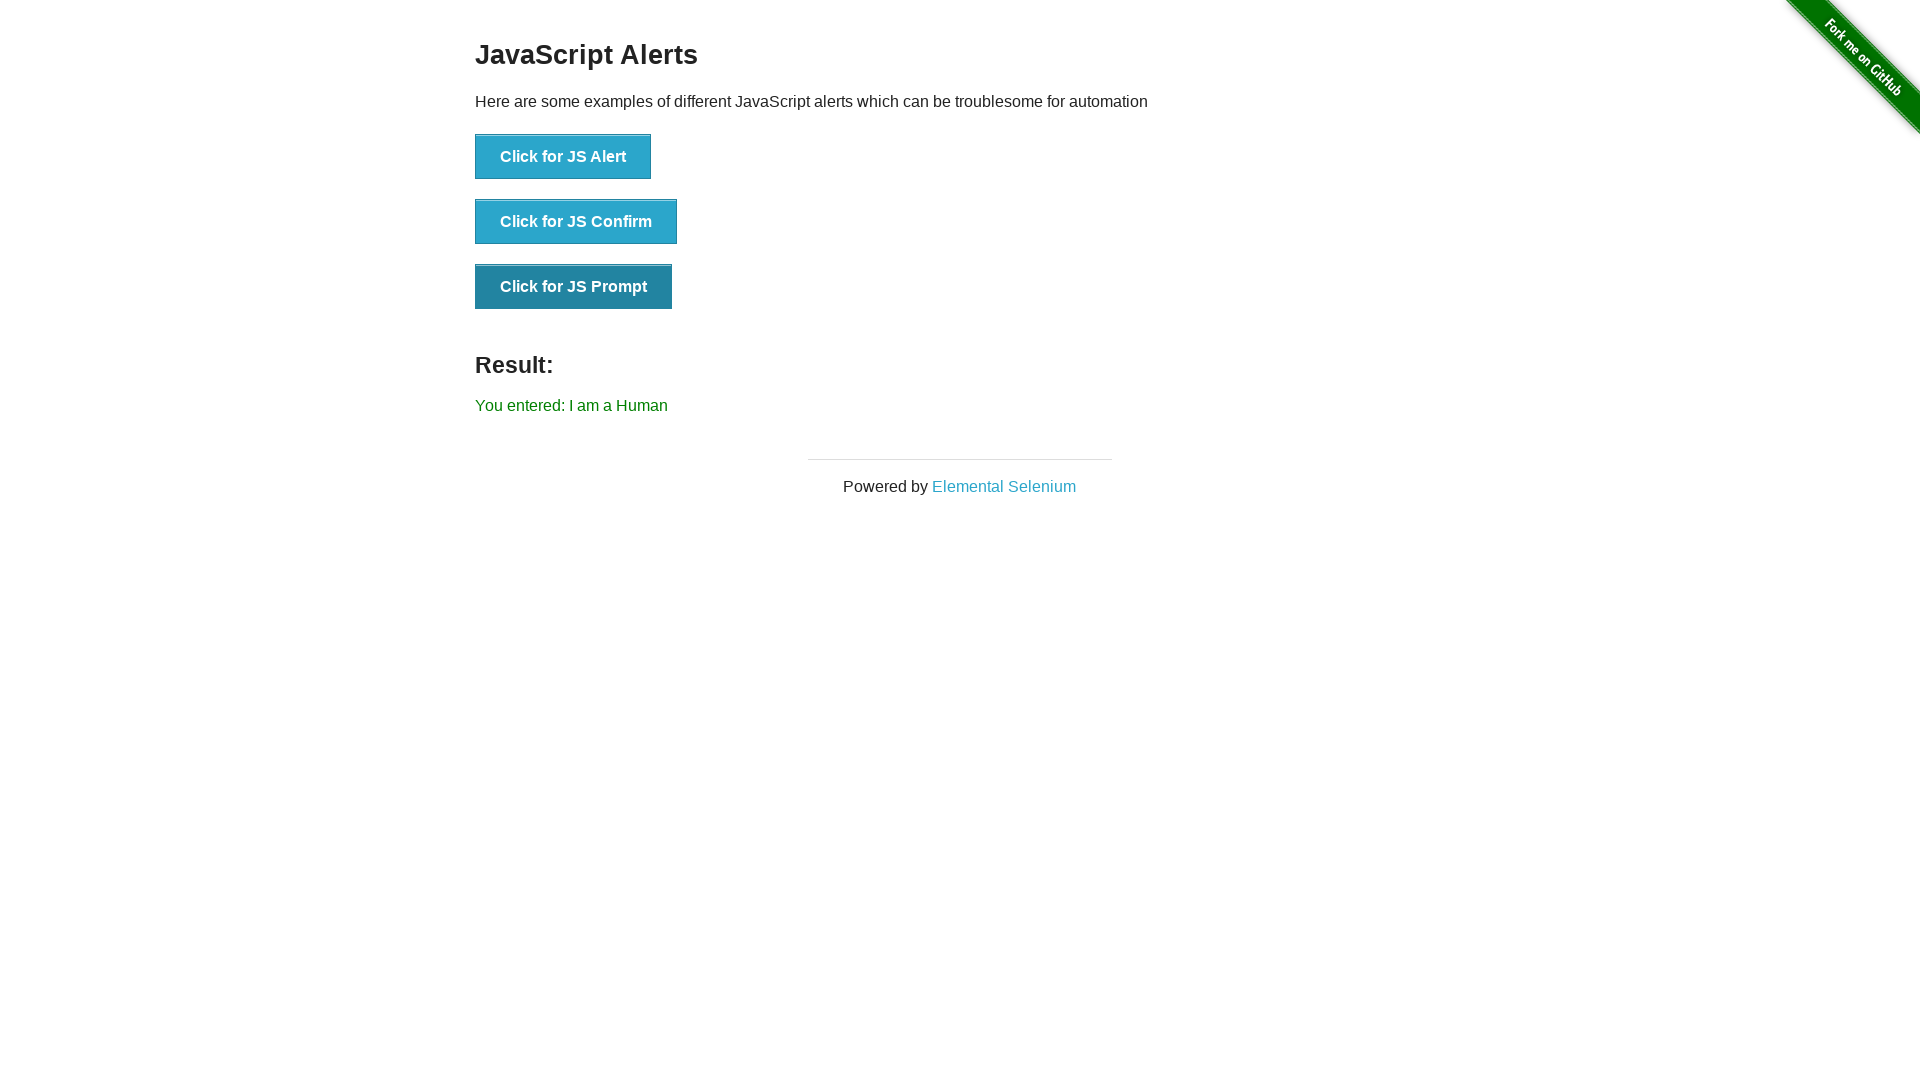